Tests Loblaws search functionality by navigating to a search results page for a grocery item, waiting for product listings to load, and scrolling to trigger lazy loading of additional results.

Starting URL: https://www.loblaws.ca/search?search-bar=apples

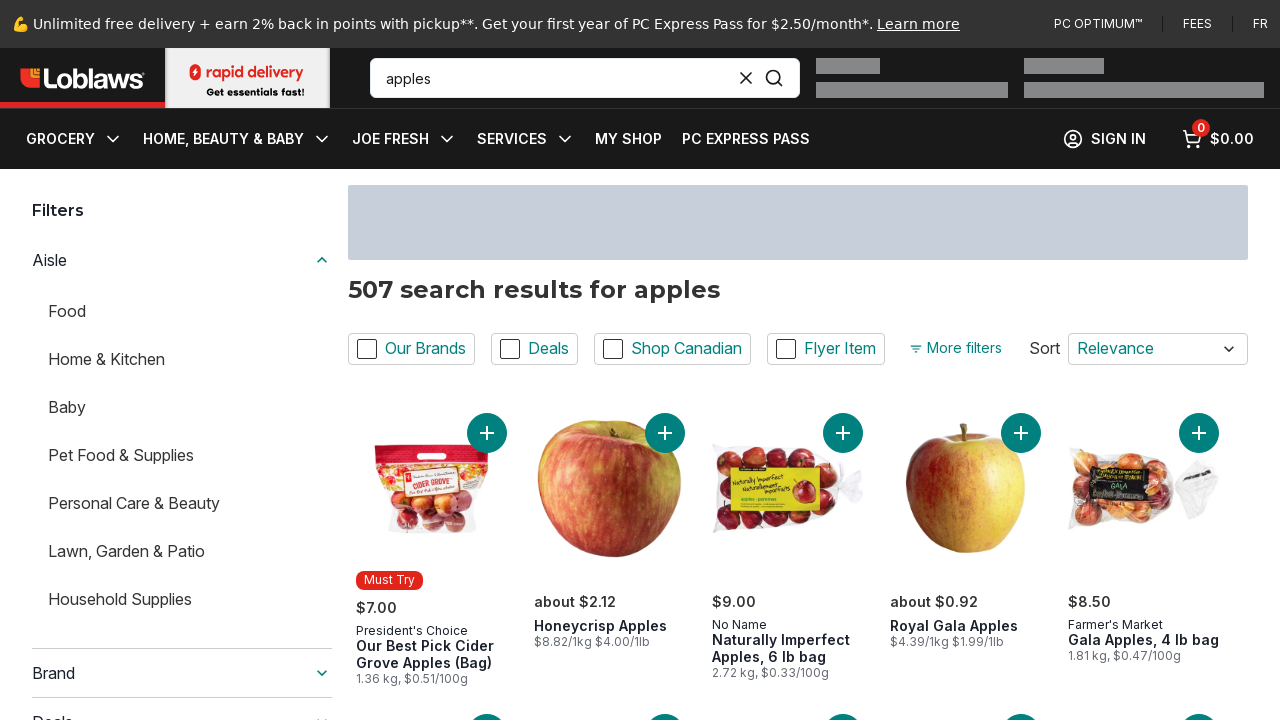

Product titles loaded on search results page
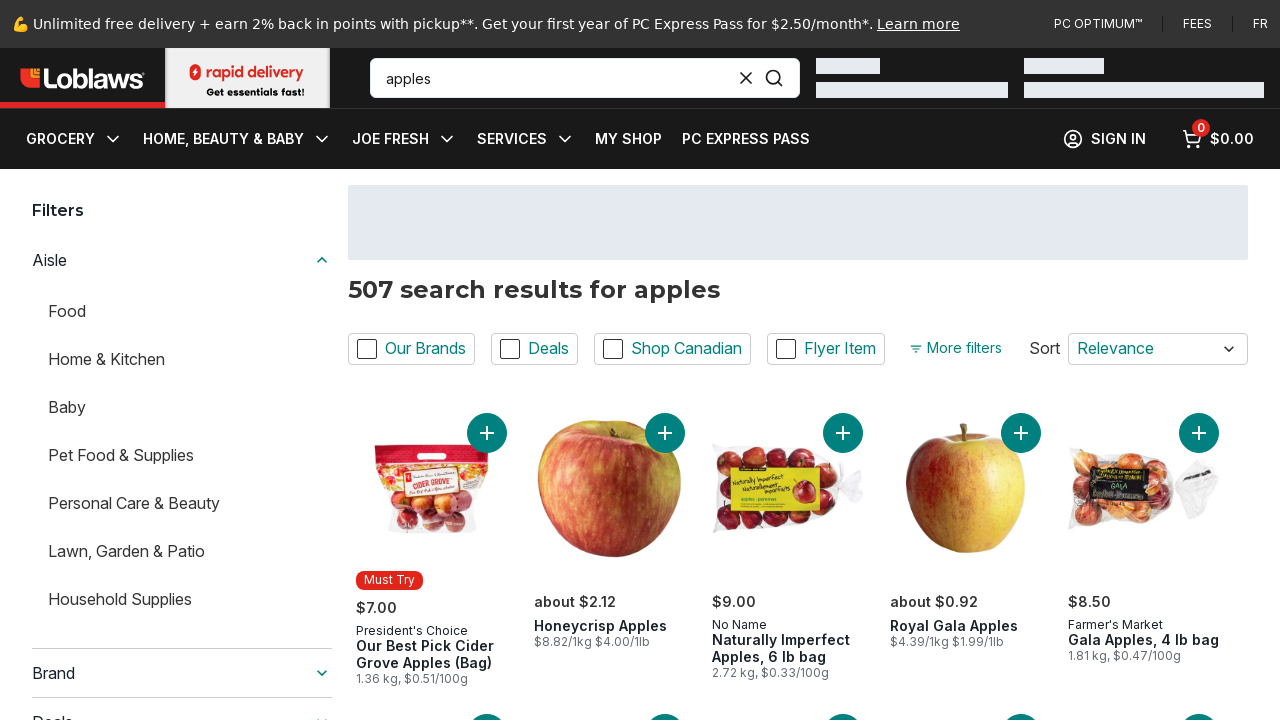

Scrolled to bottom of page to trigger lazy loading
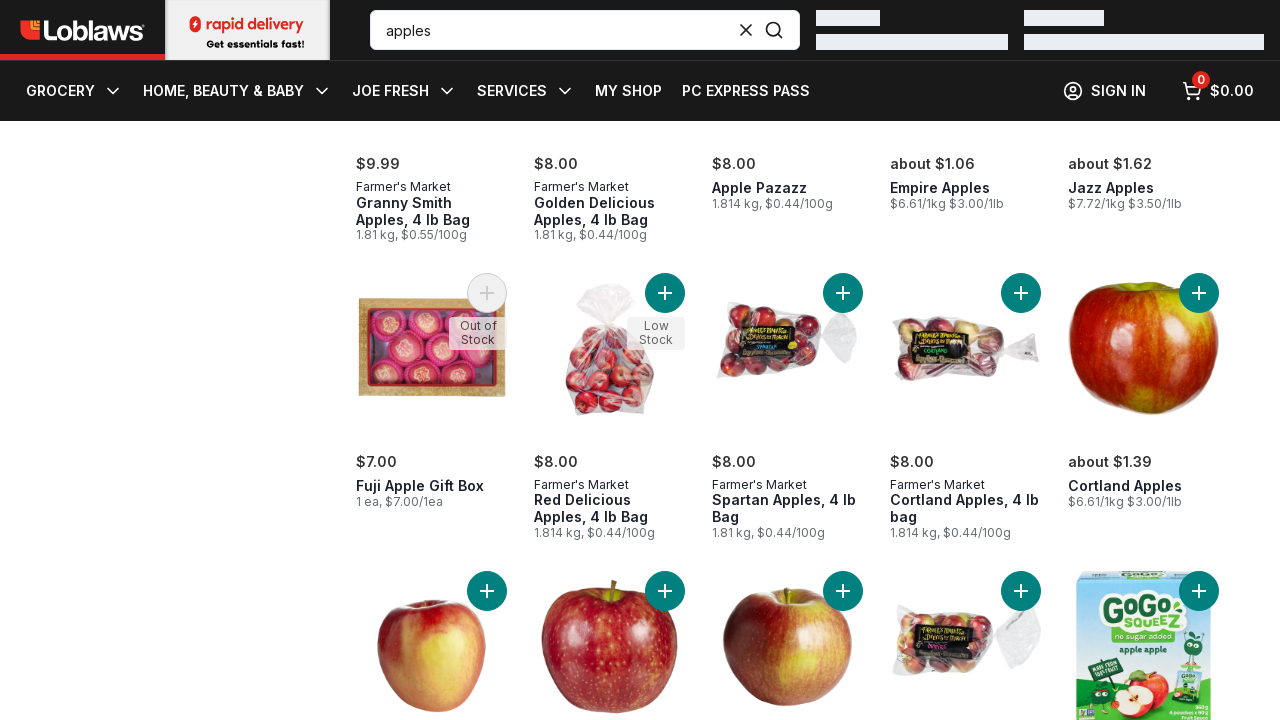

Waited for additional products to load after scroll
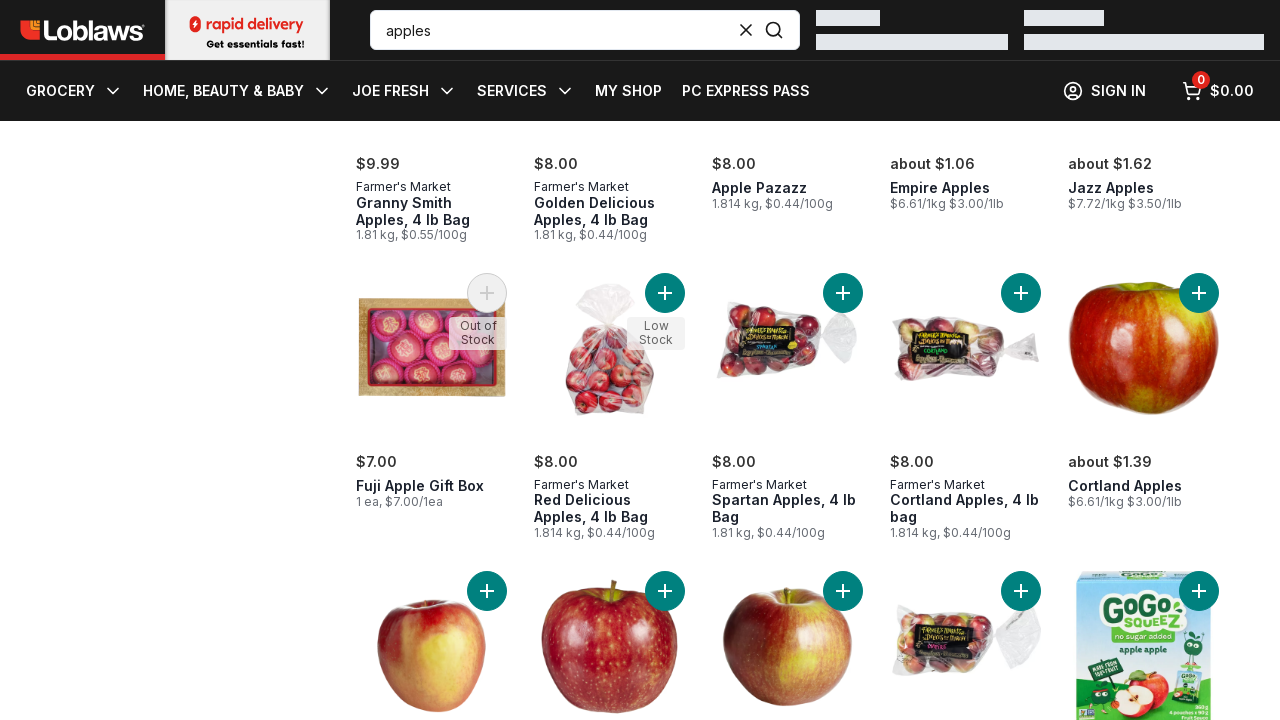

Product price tiles verified and displayed
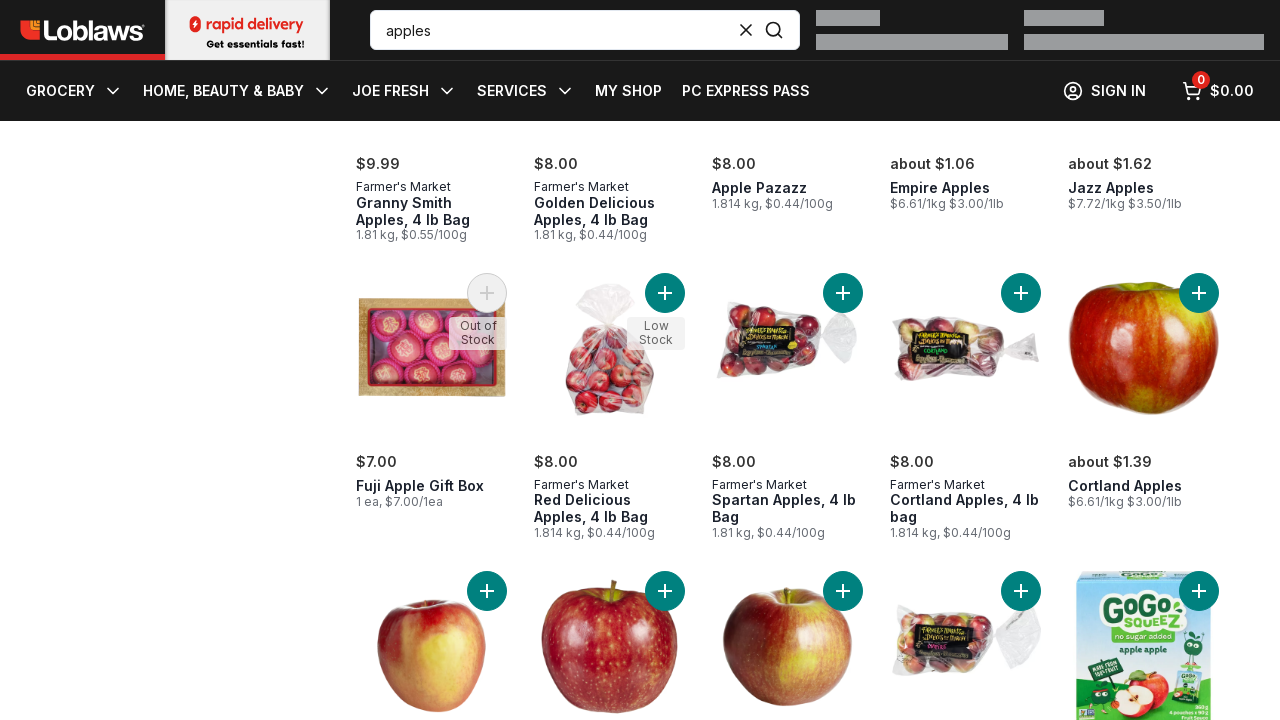

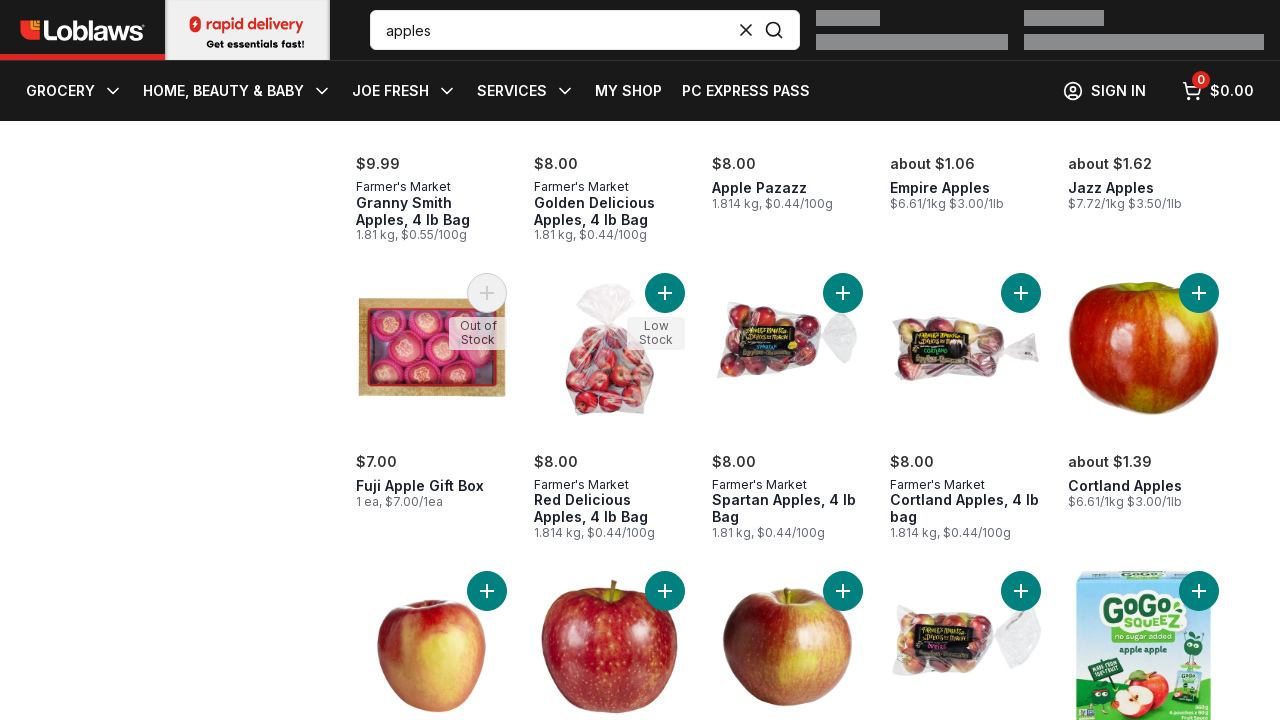